Tests JavaScript popup dialogs (alert, confirm, and prompt) by clicking buttons that trigger each type and interacting with the dialogs - accepting alerts, accepting confirms, and entering text in prompts.

Starting URL: https://the-internet.herokuapp.com/javascript_alerts

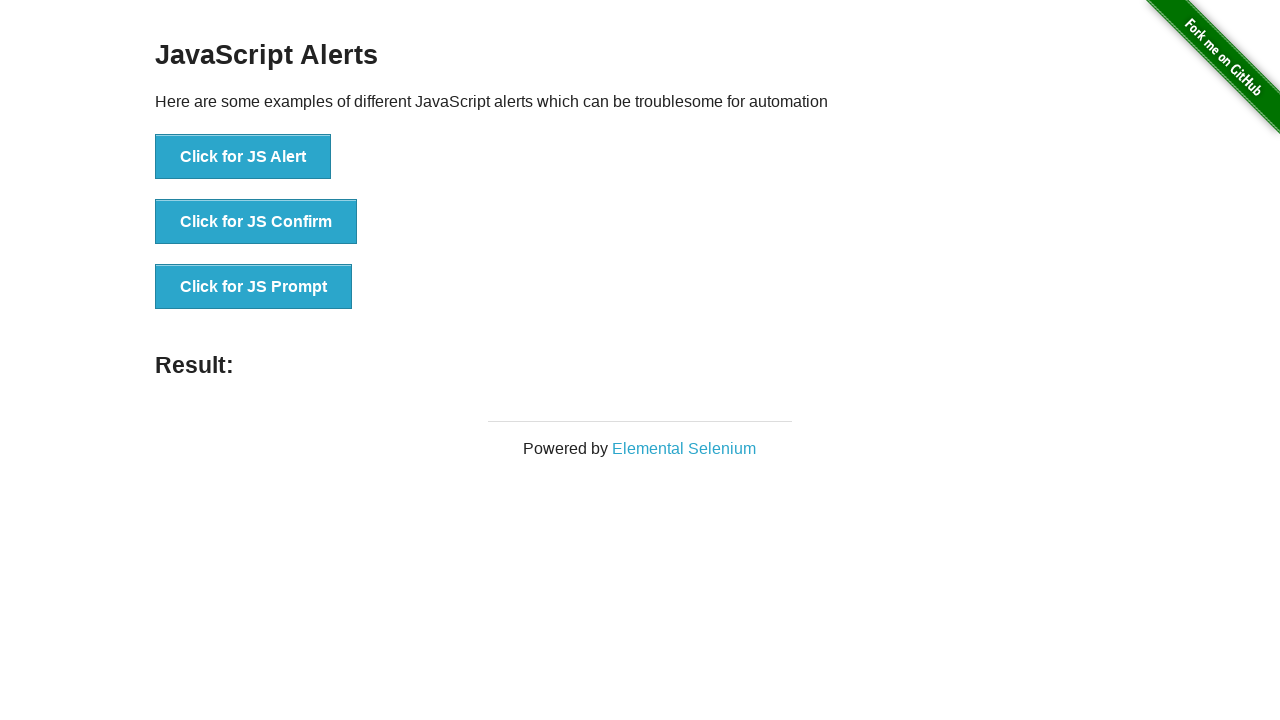

Clicked button to trigger JavaScript alert dialog at (243, 157) on xpath=//button[.='Click for JS Alert']
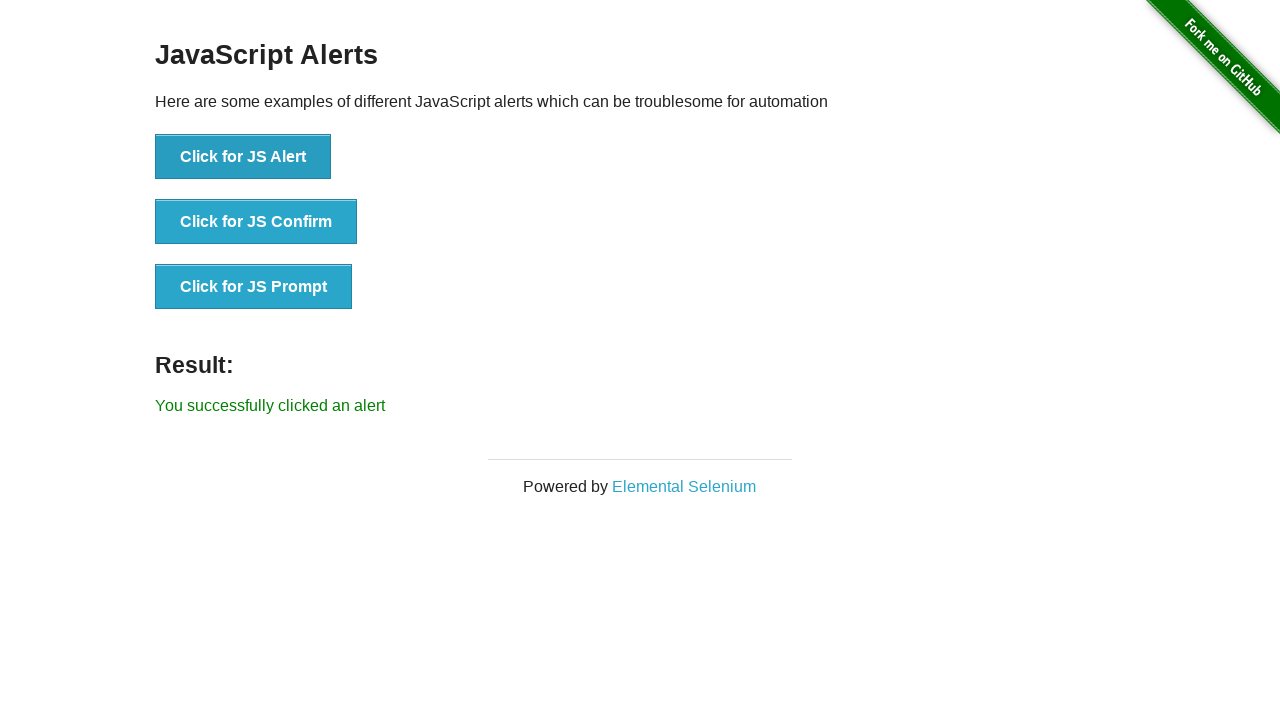

Set up dialog handler to accept alert
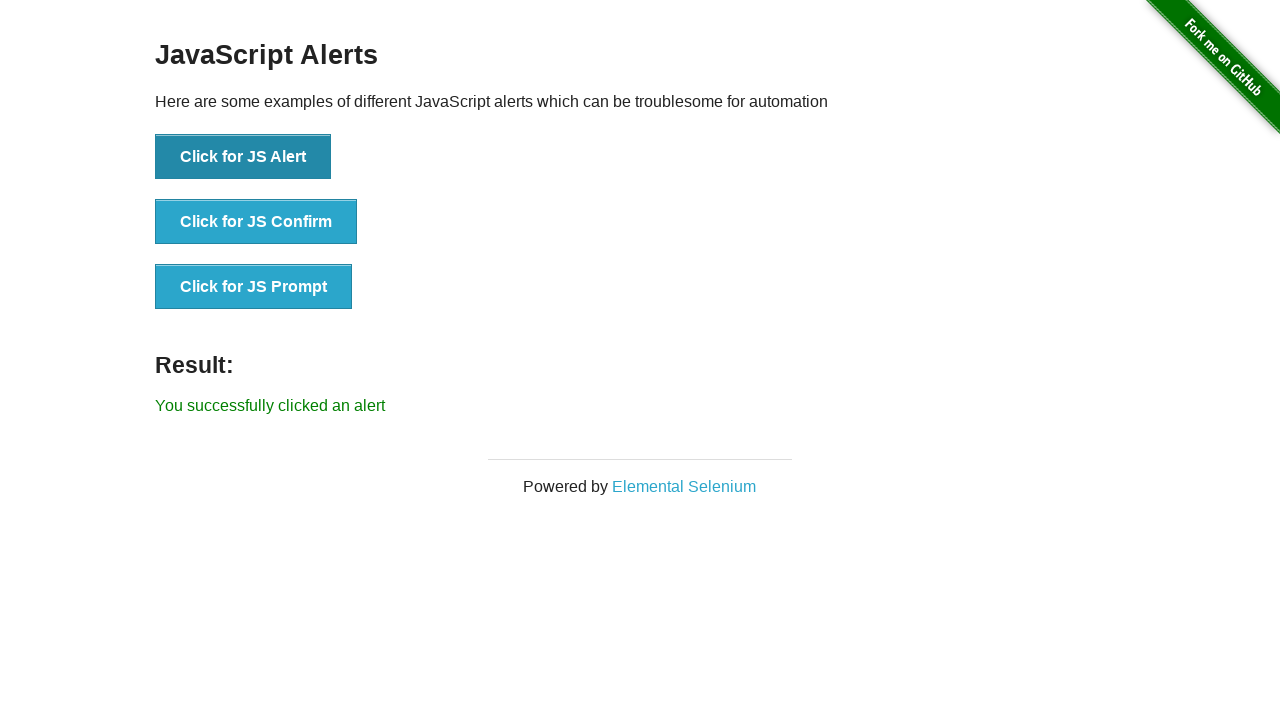

Waited for alert dialog to be processed
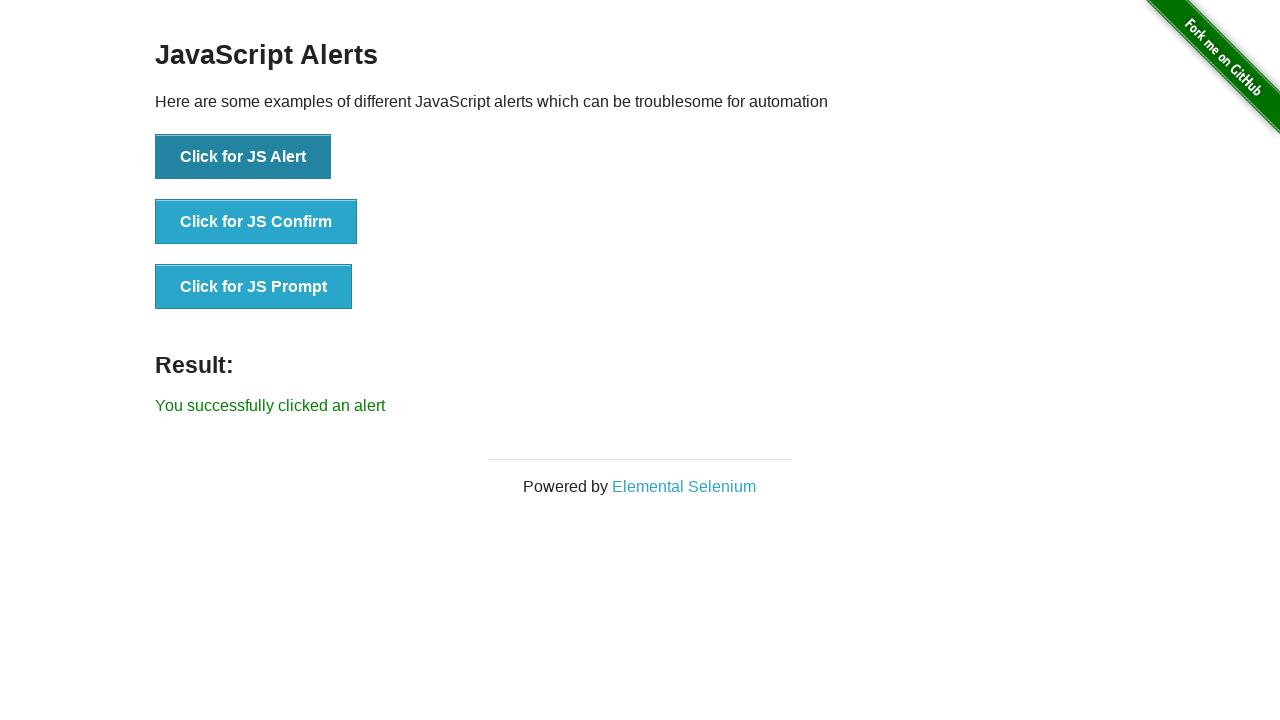

Clicked button to trigger JavaScript confirm dialog at (256, 222) on xpath=//button[.='Click for JS Confirm']
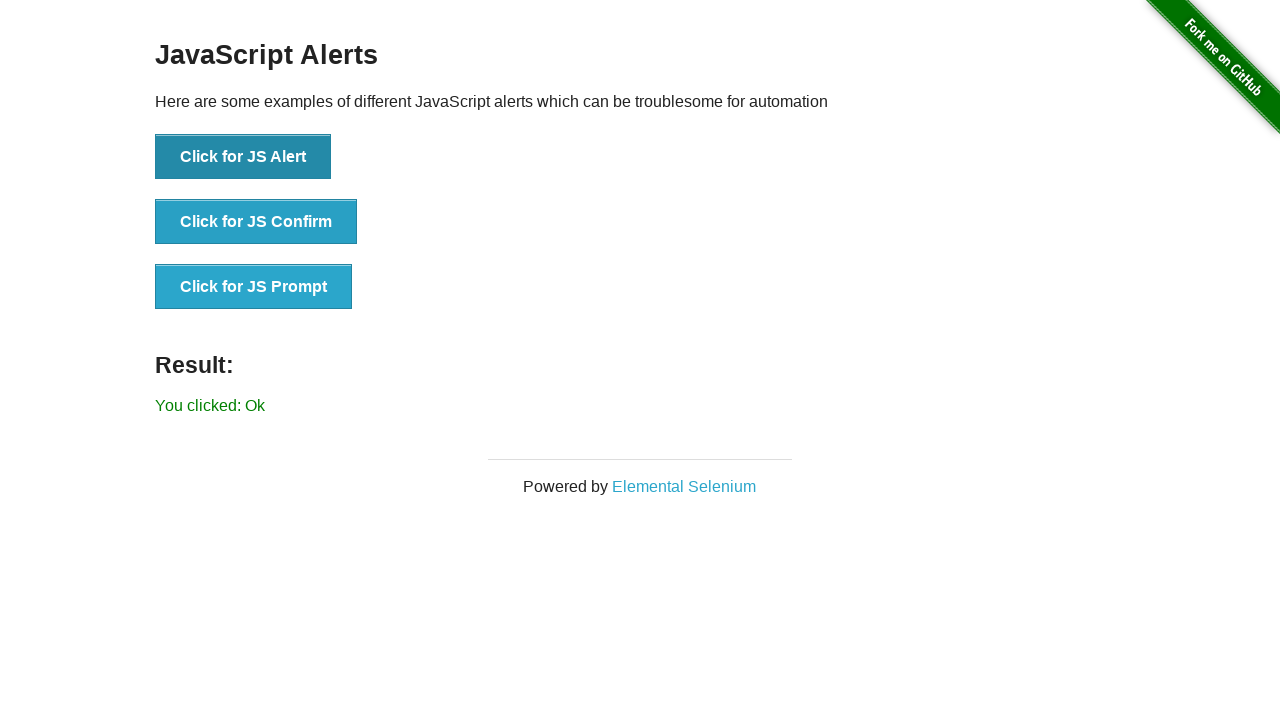

Waited for confirm dialog to be processed
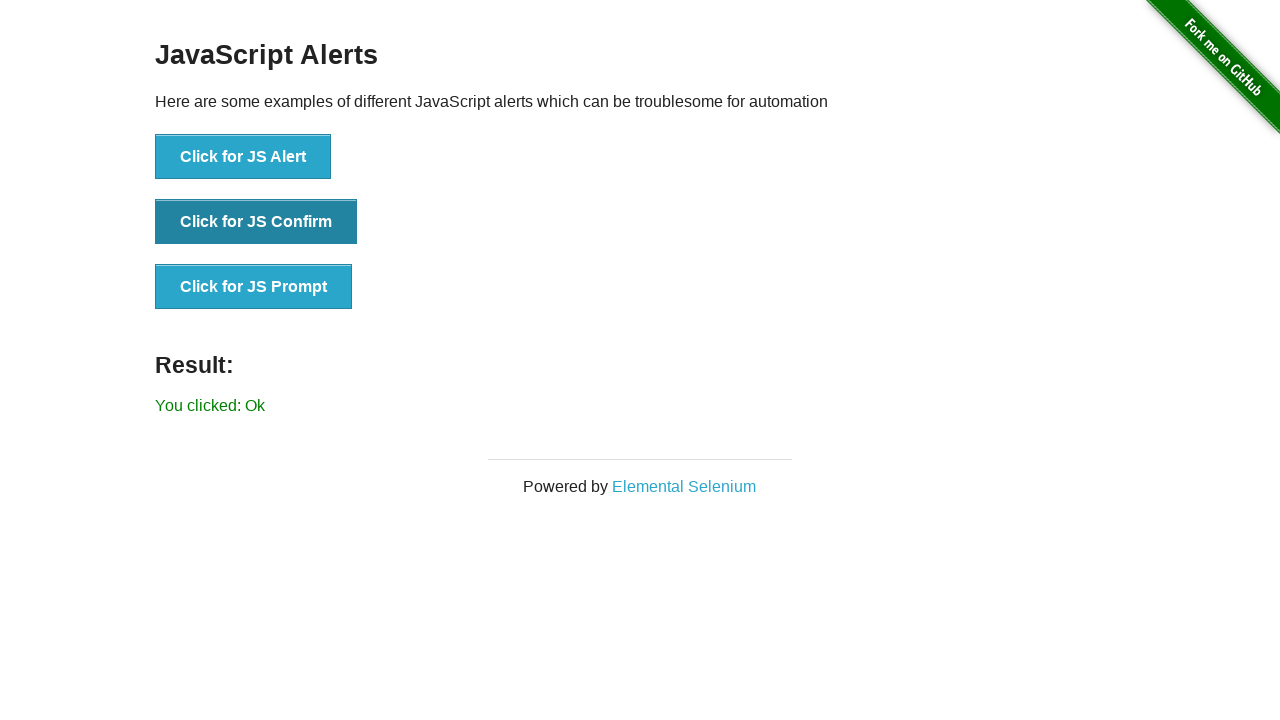

Set up dialog handler to accept prompt and enter 'Azz'
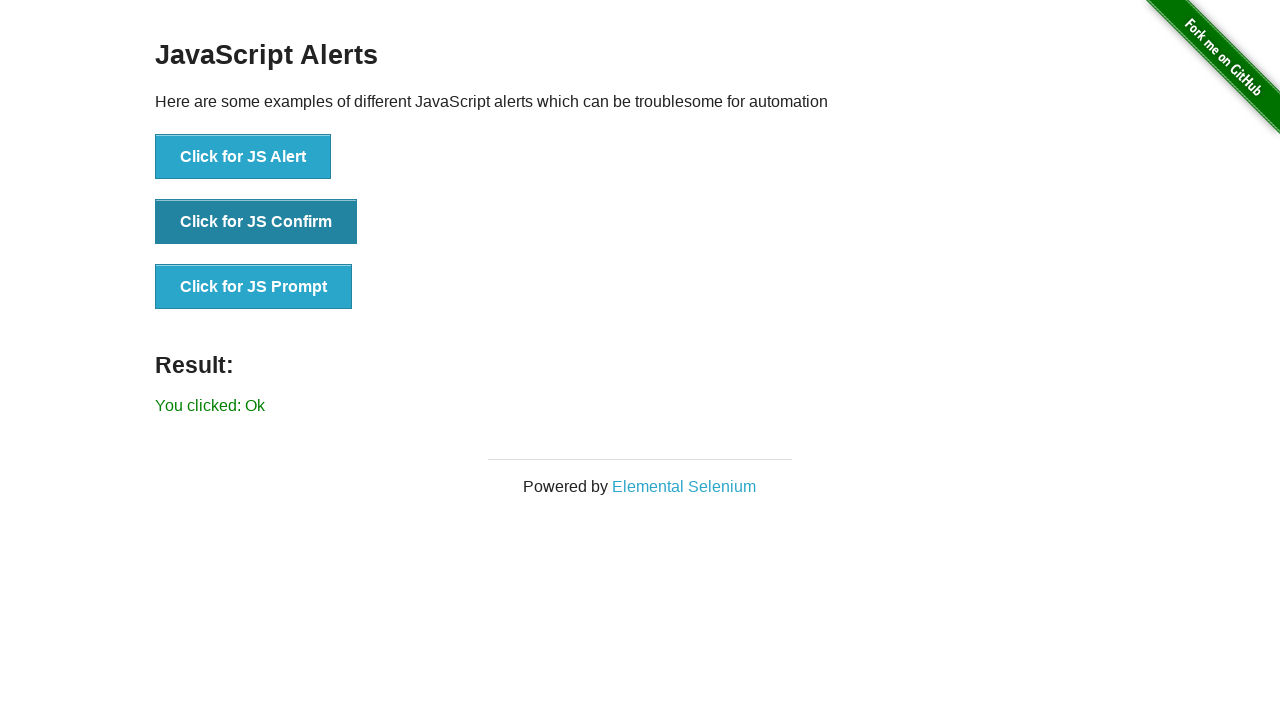

Clicked button to trigger JavaScript prompt dialog at (254, 287) on xpath=//button[.='Click for JS Prompt']
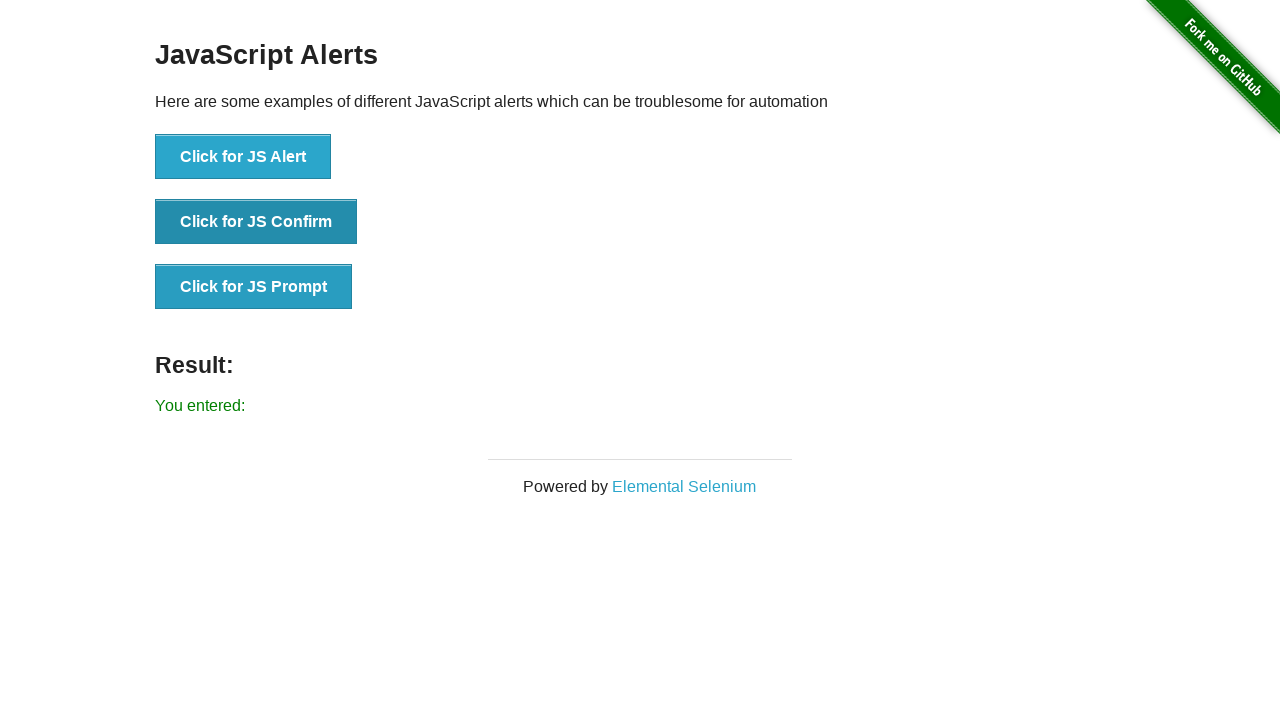

Waited for prompt dialog to be processed with entered text
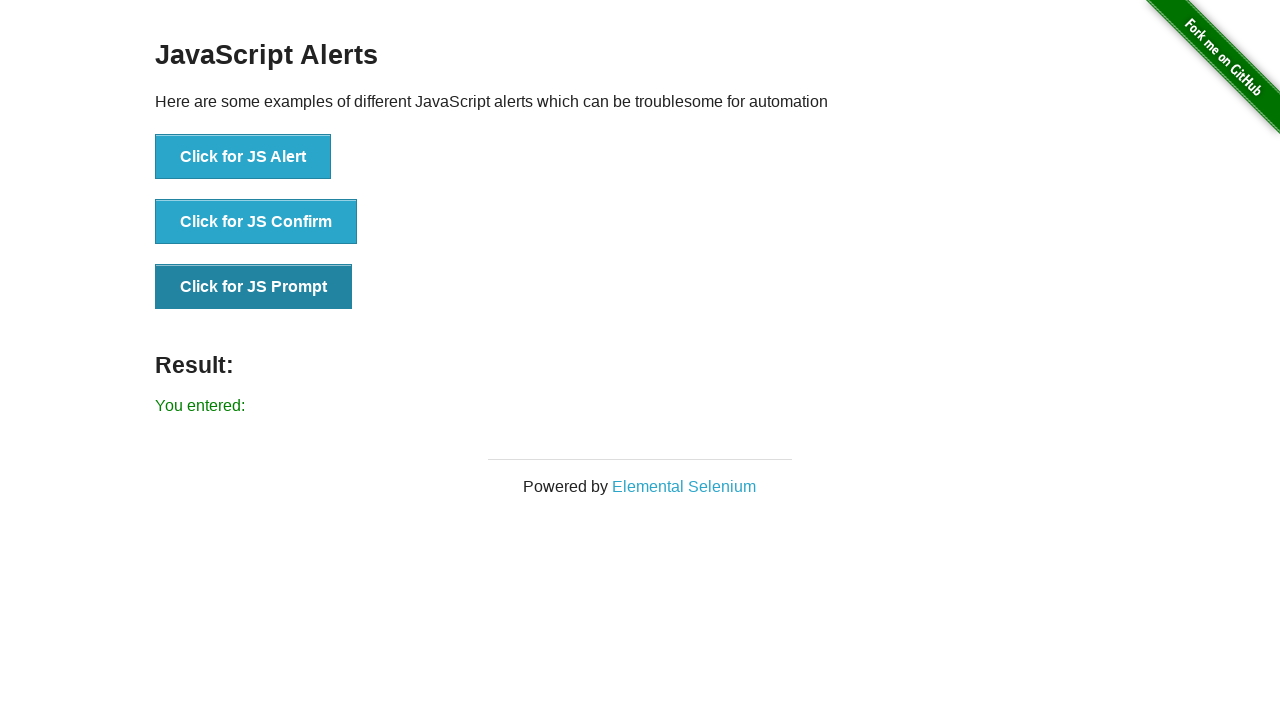

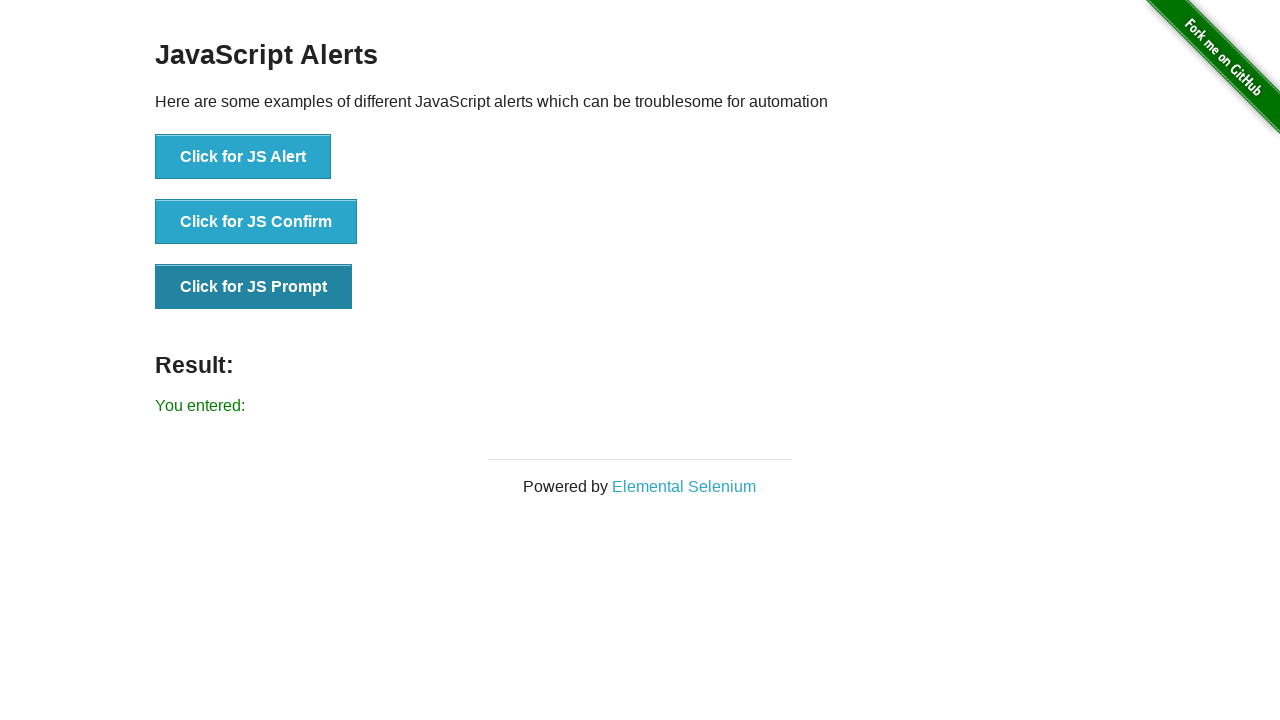